Tests the forgot password flow on a demo e-commerce site by clicking the forgot password link, entering an email, and setting a new password with confirmation.

Starting URL: https://rahulshettyacademy.com/client

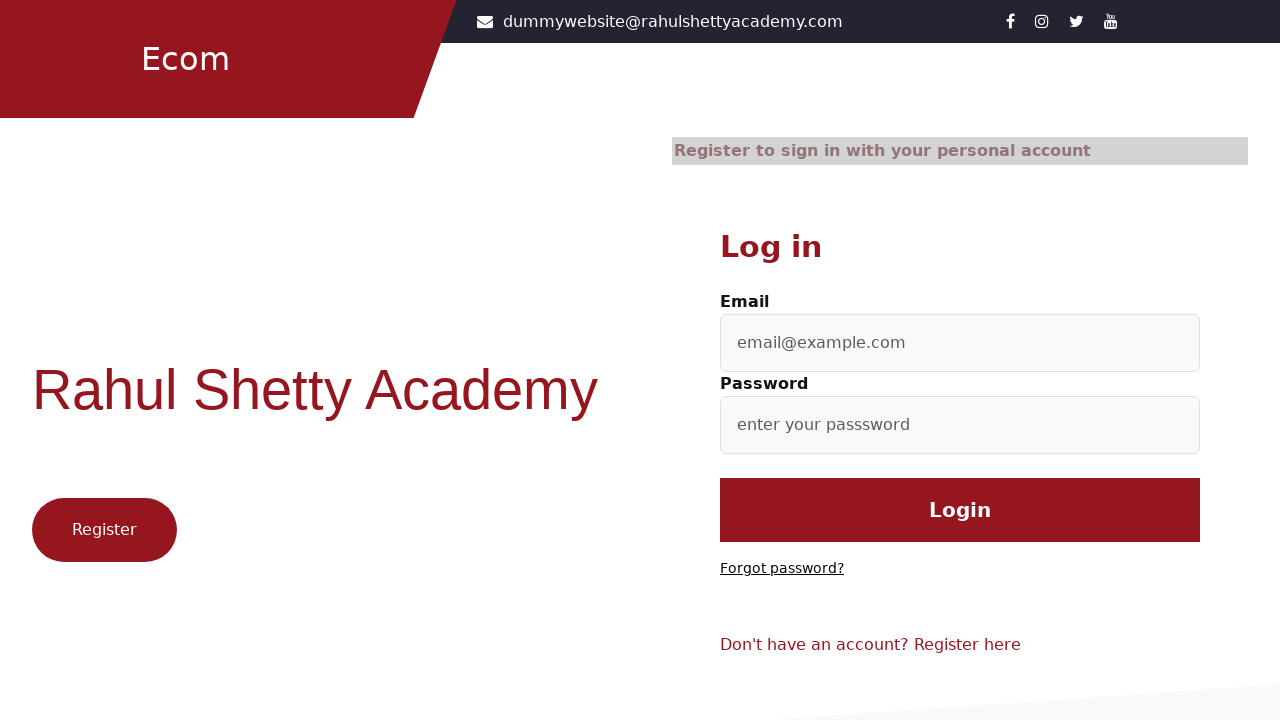

Clicked 'Forgot password?' link at (782, 569) on text=Forgot password?
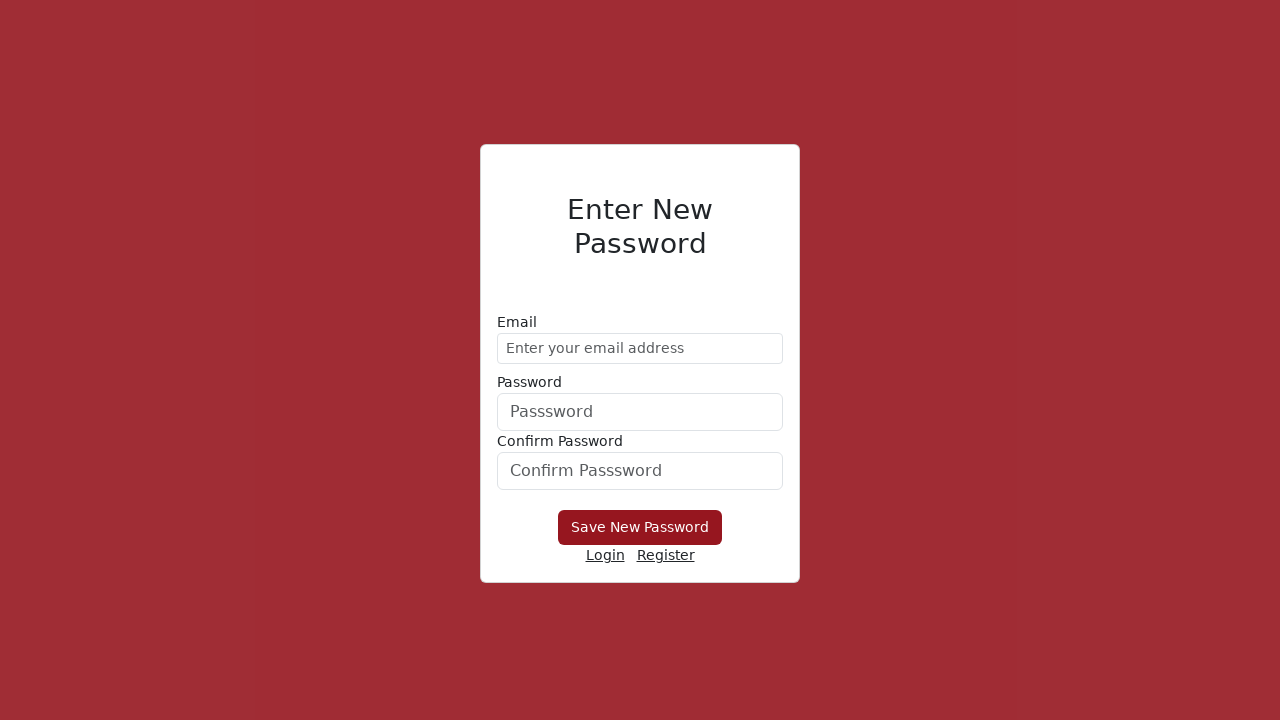

Entered email address 'demo@gmail.com' in forgot password form on form div:nth-child(1) input
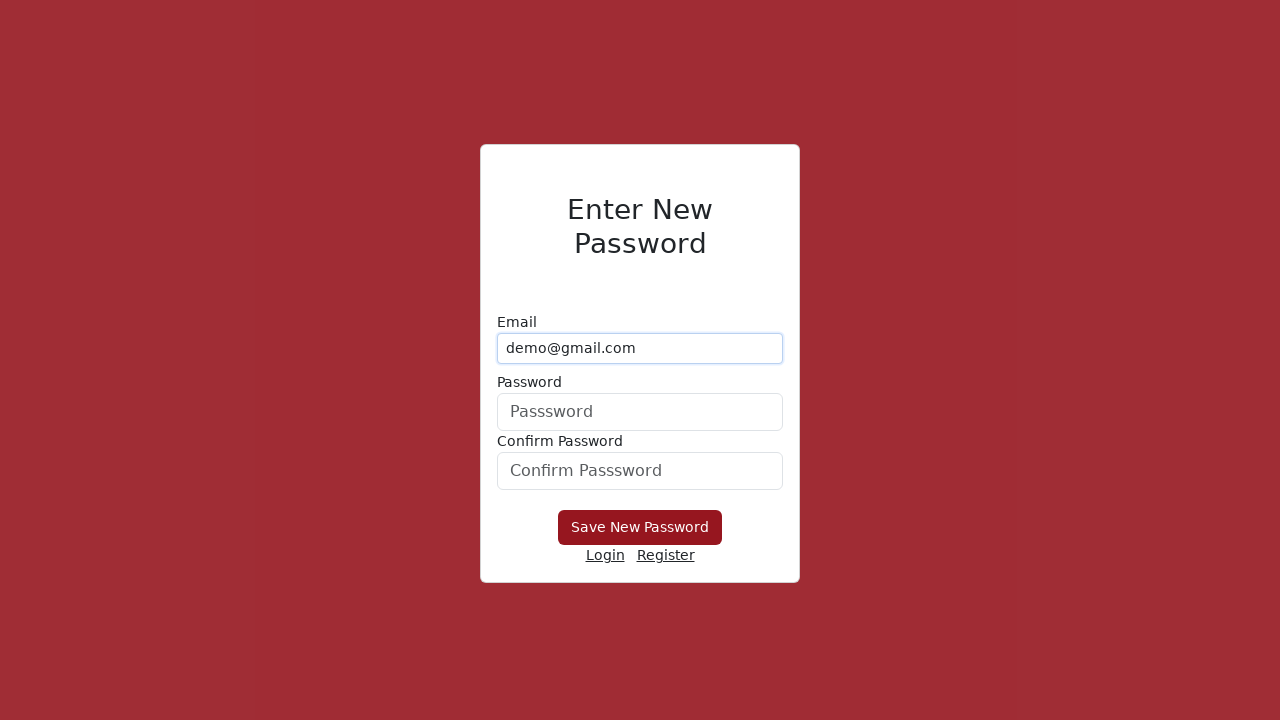

Entered new password 'Hello@1234' on form div:nth-child(2) input
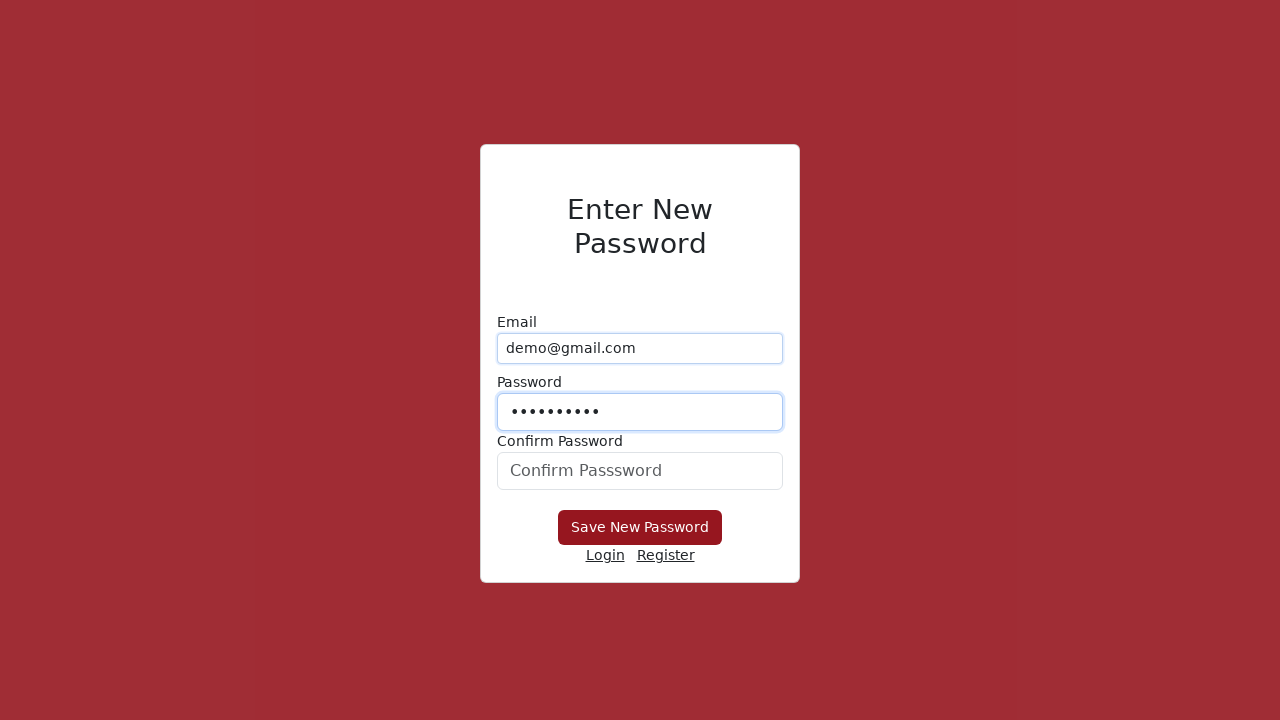

Entered password confirmation 'Hello@1234' on #confirmPassword
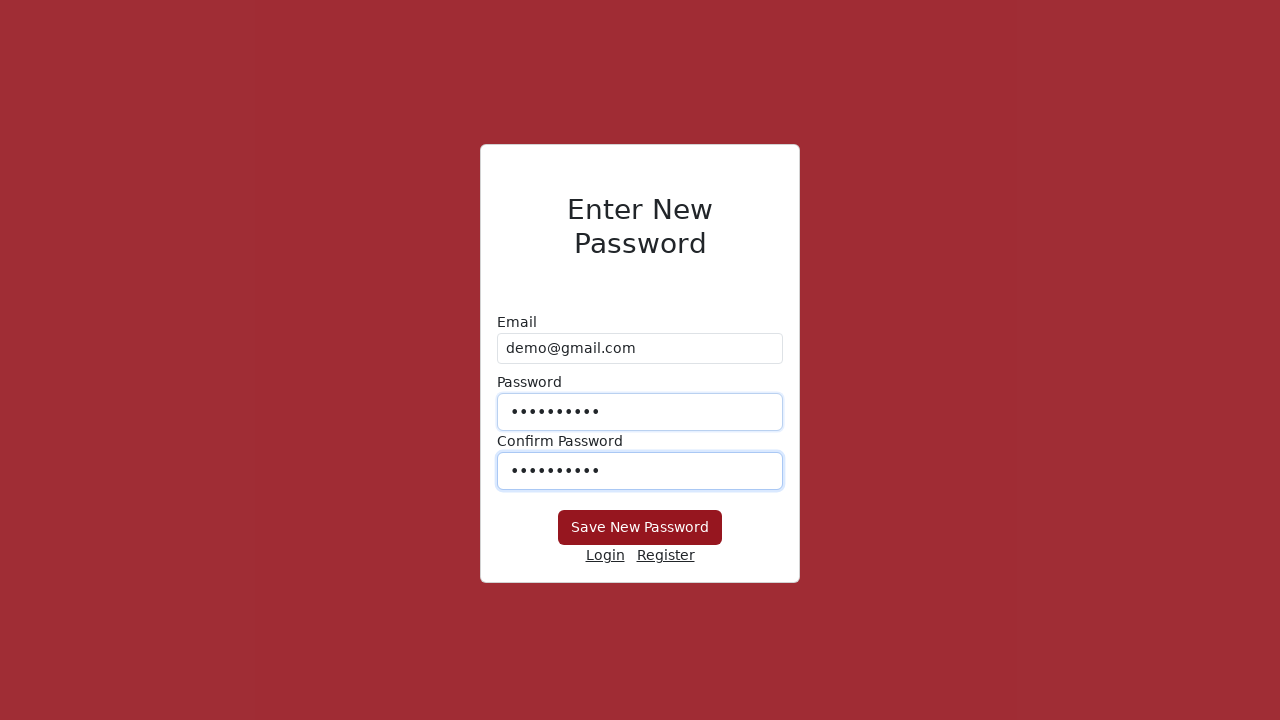

Clicked 'Save New Password' button to submit password reset at (640, 528) on button:has-text('Save New Password')
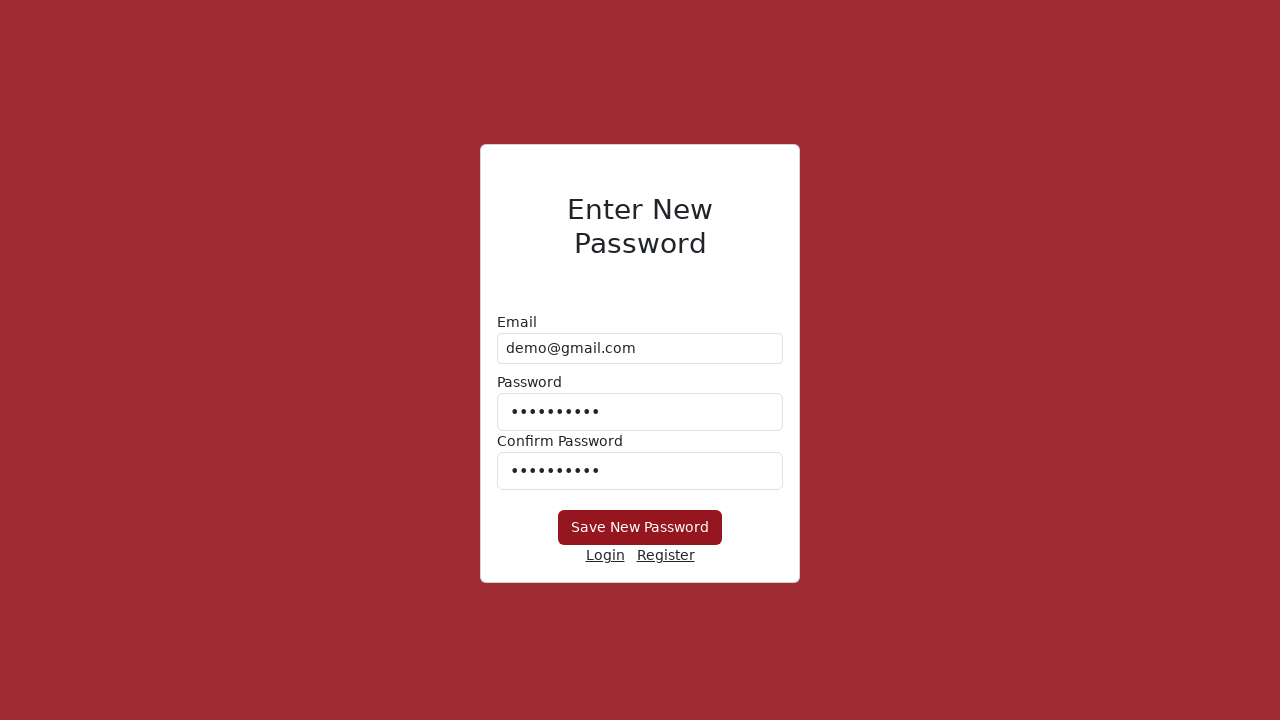

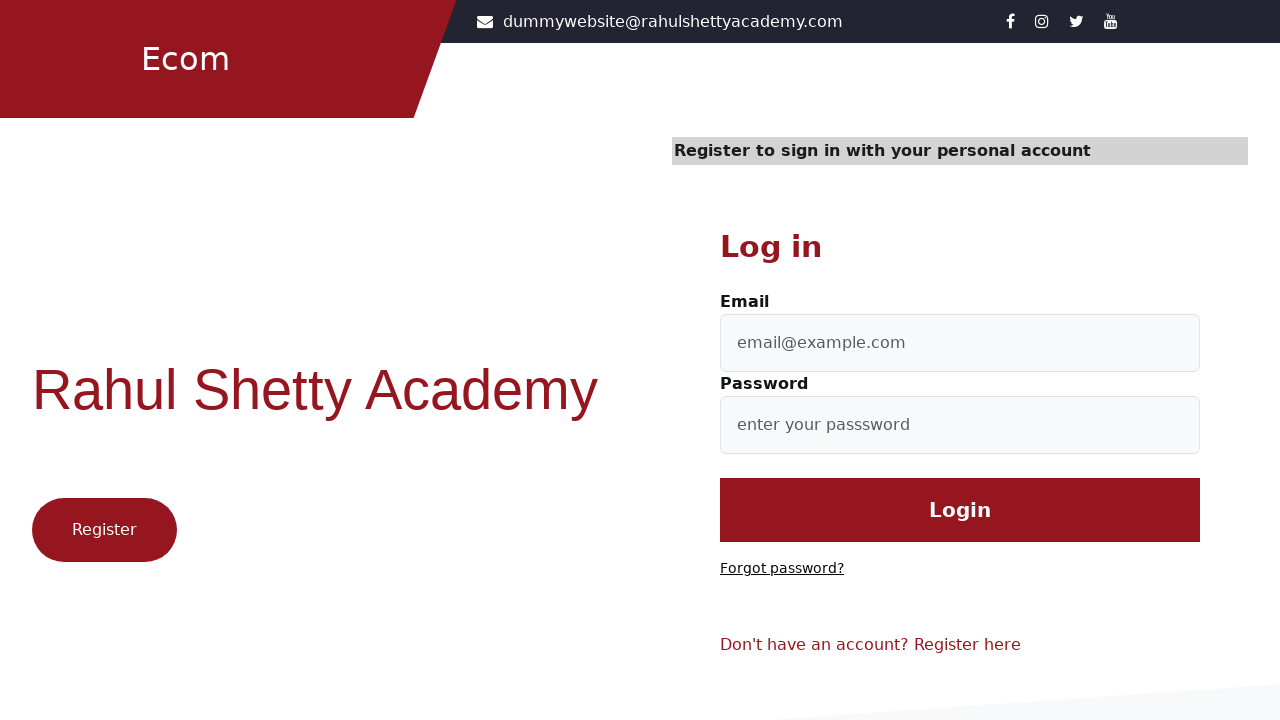